Tests multiple window handling by opening popup windows and switching between them to verify window management functionality

Starting URL: http://omayo.blogspot.com/

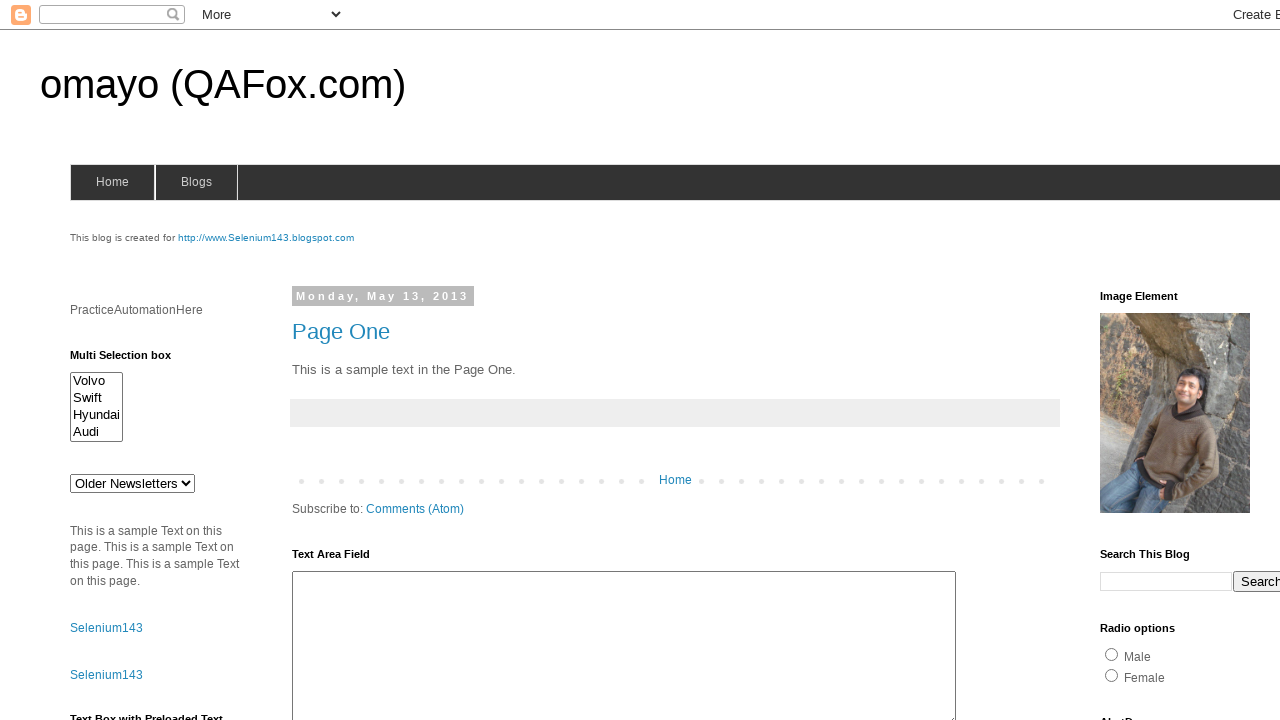

Clicked link to open popup window at (132, 360) on text='Open a popup window'
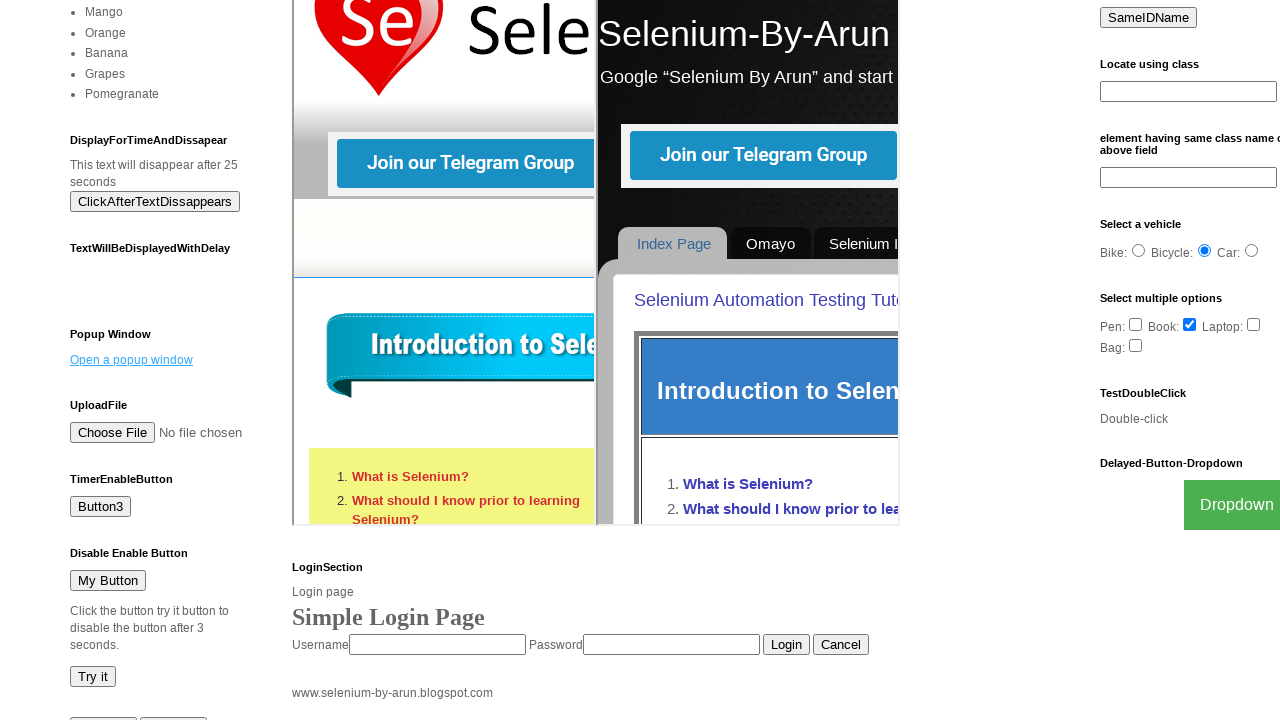

Clicked link to open Blogger window at (753, 673) on text='Blogger'
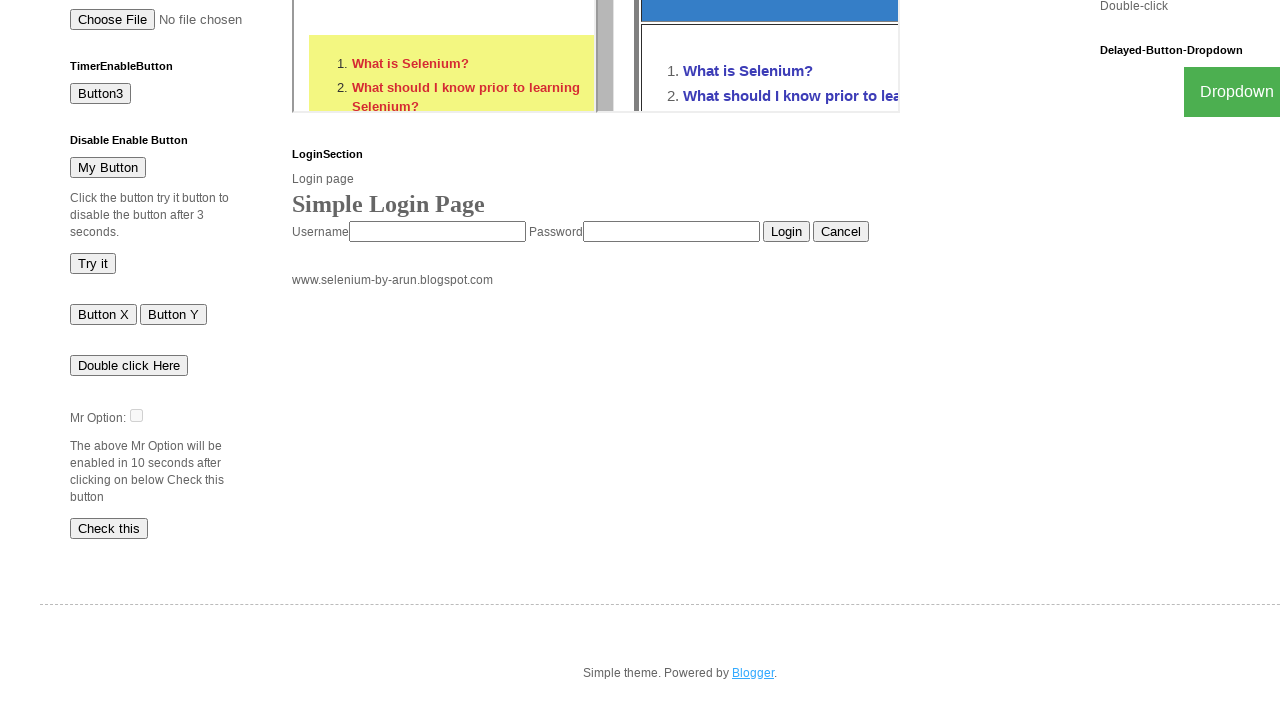

Retrieved all open pages from context
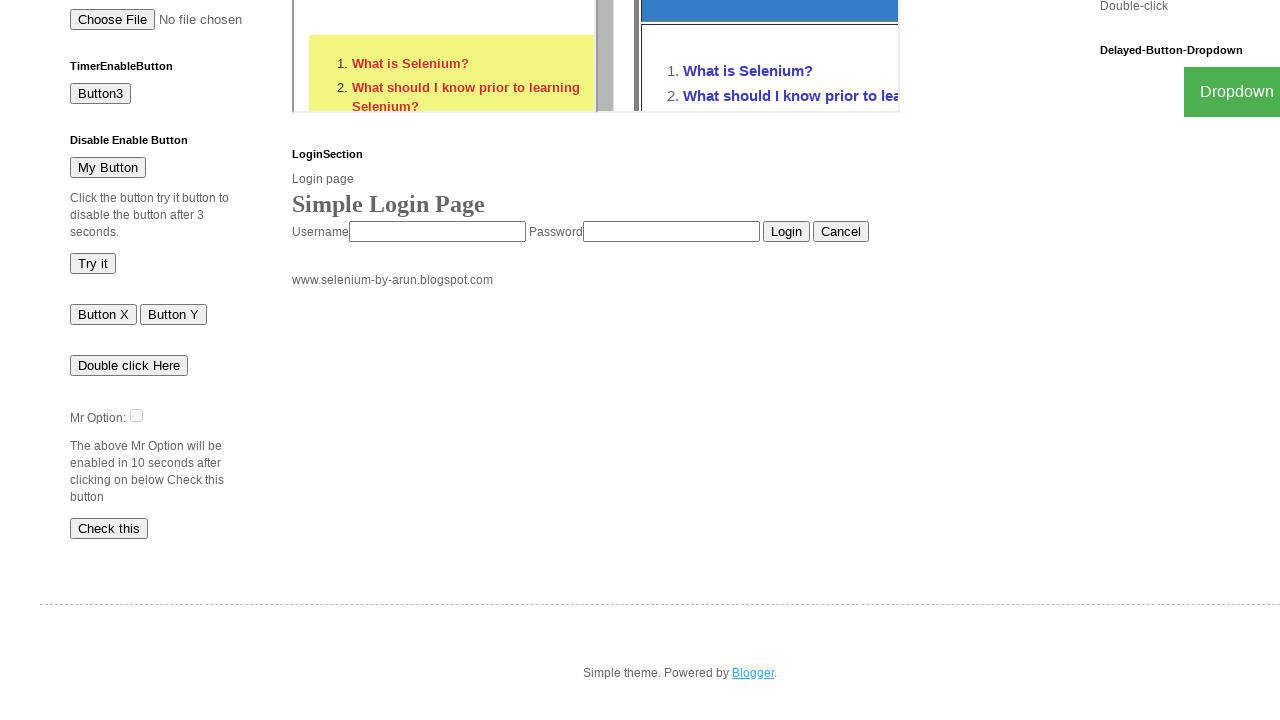

Brought popup window to front
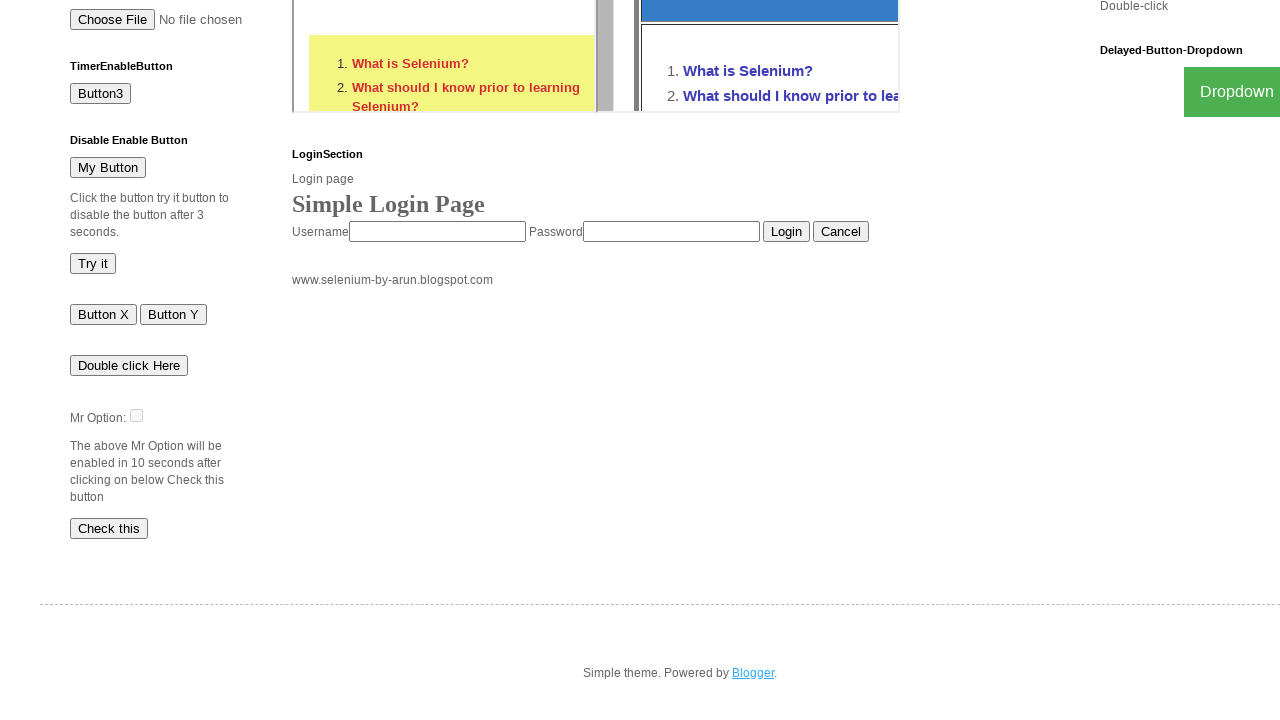

Retrieved and printed page title: New Window
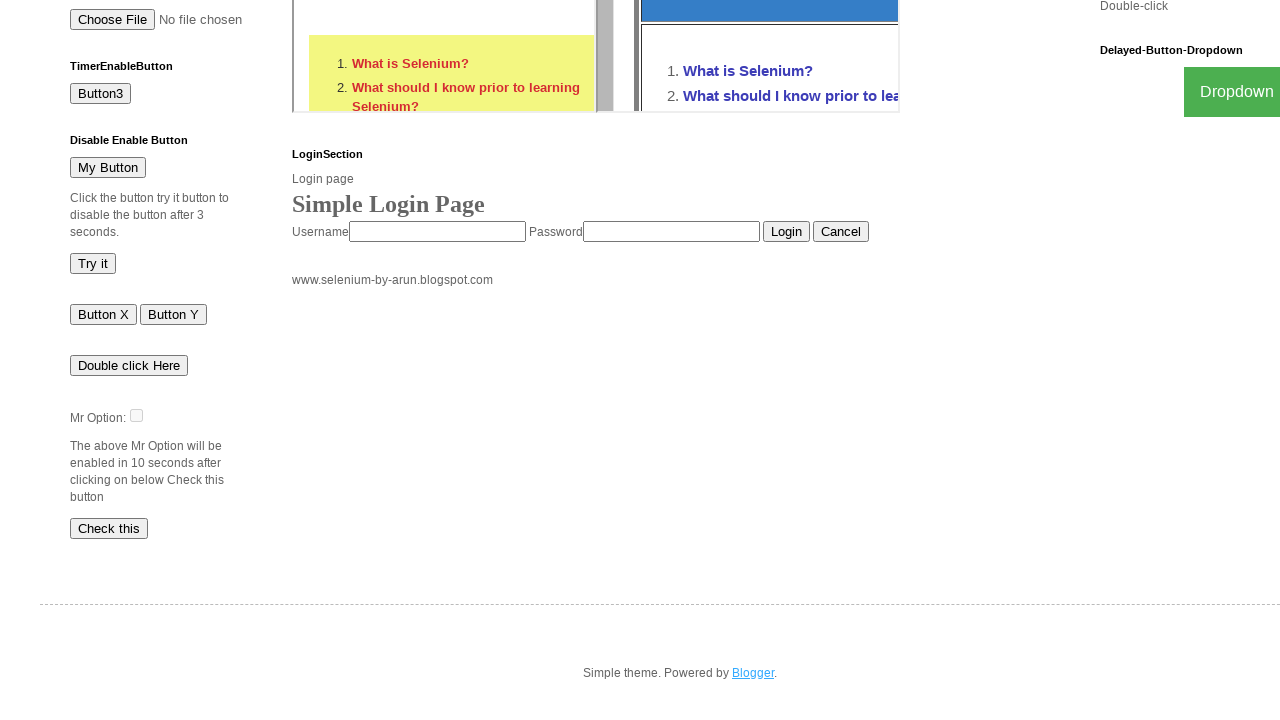

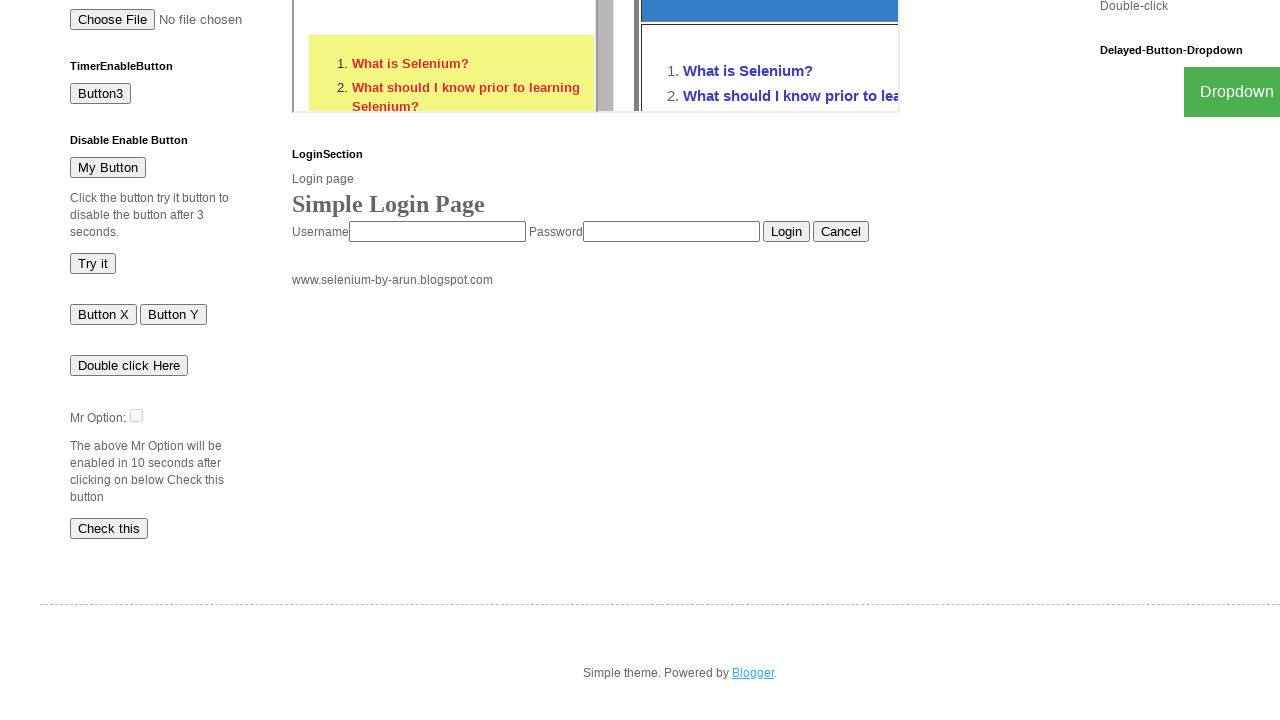